Navigates to YouTube and verifies that the title contains "YouTube"

Starting URL: https://www.youtube.com

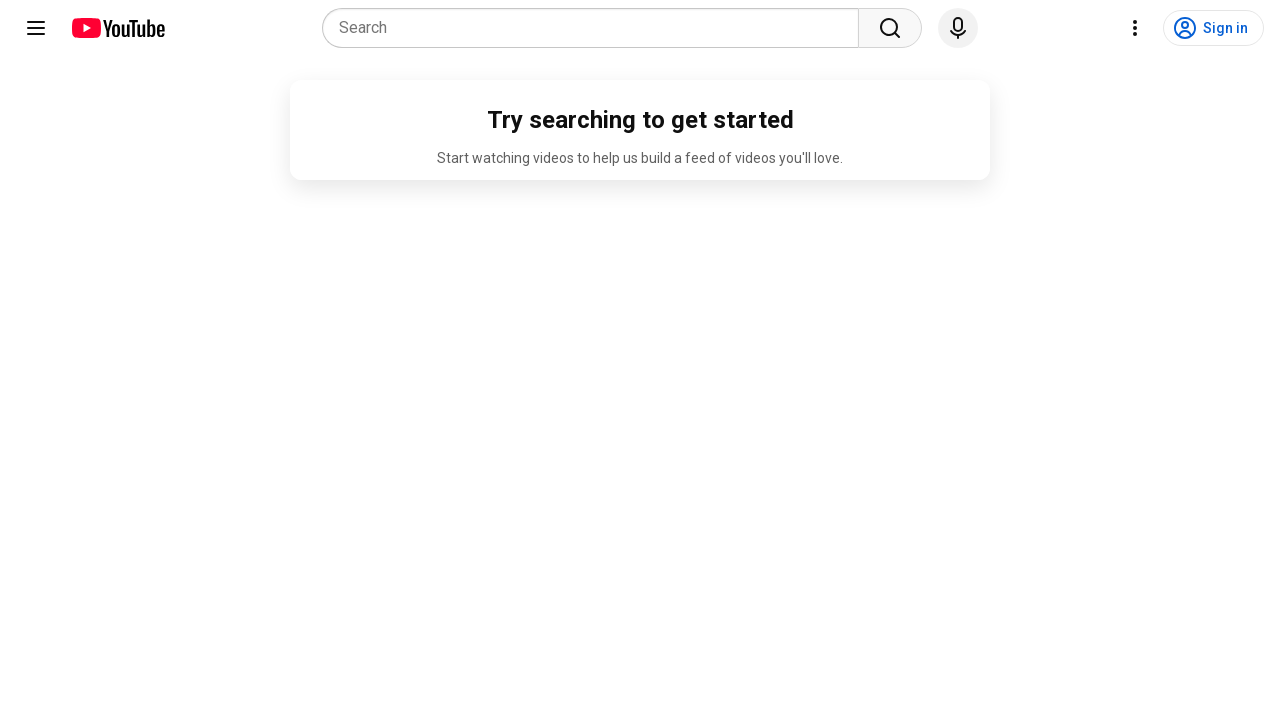

Navigated to https://www.youtube.com
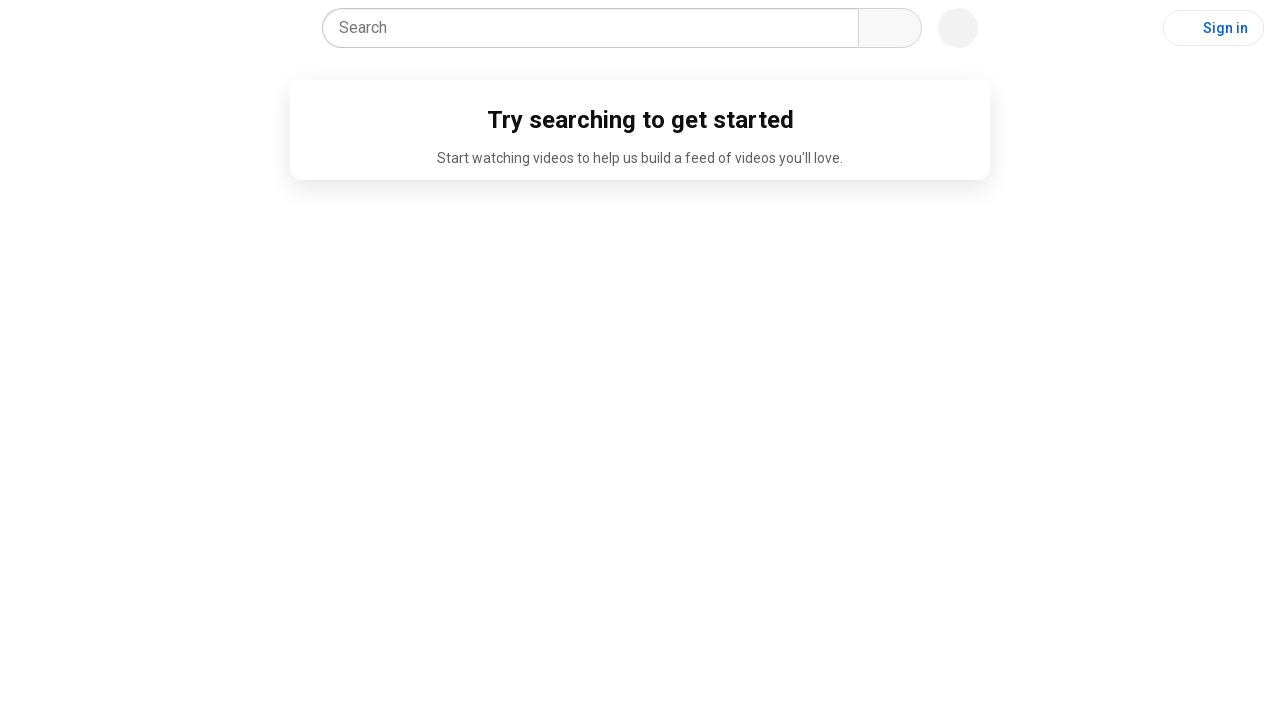

Retrieved page title: 'YouTube'
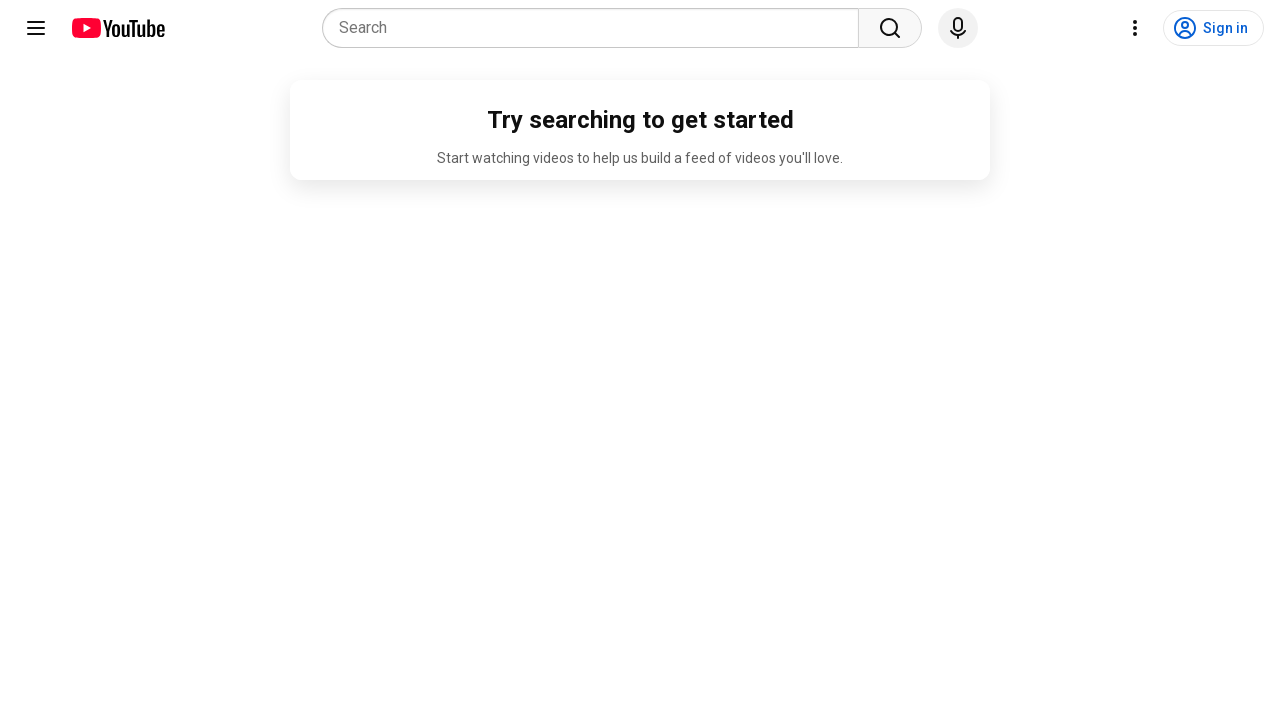

Verified that page title contains 'YouTube'
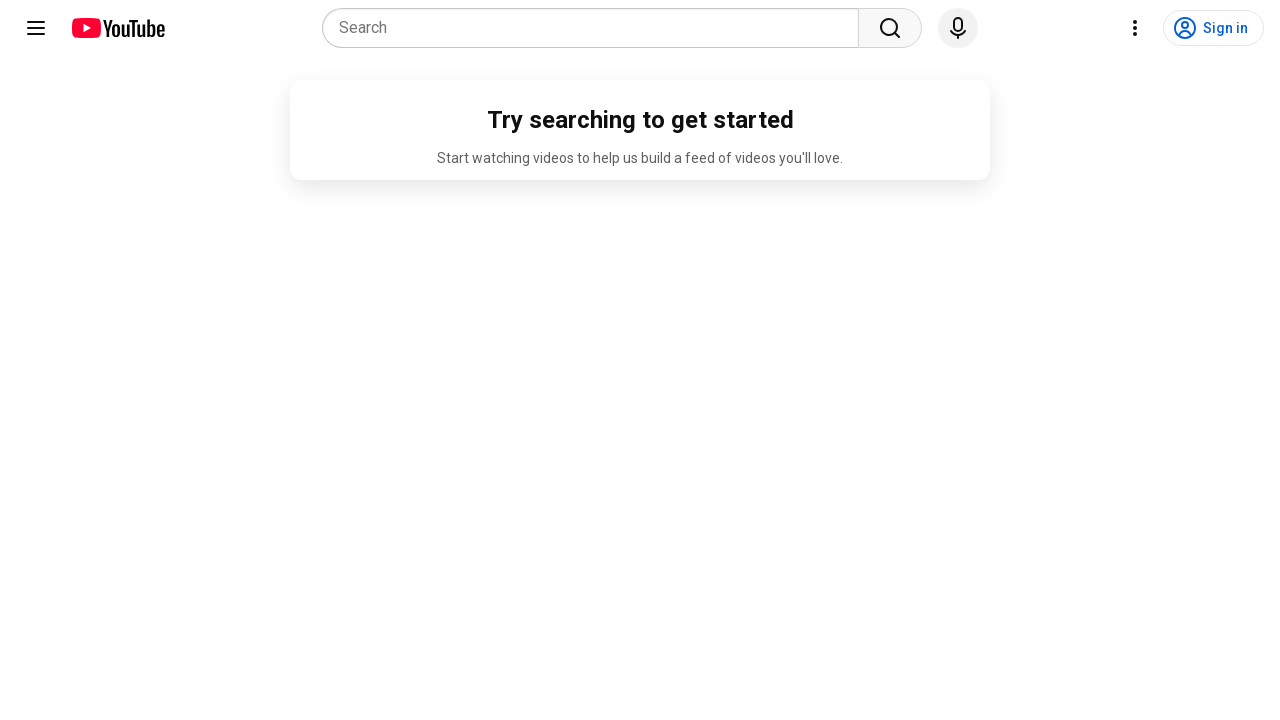

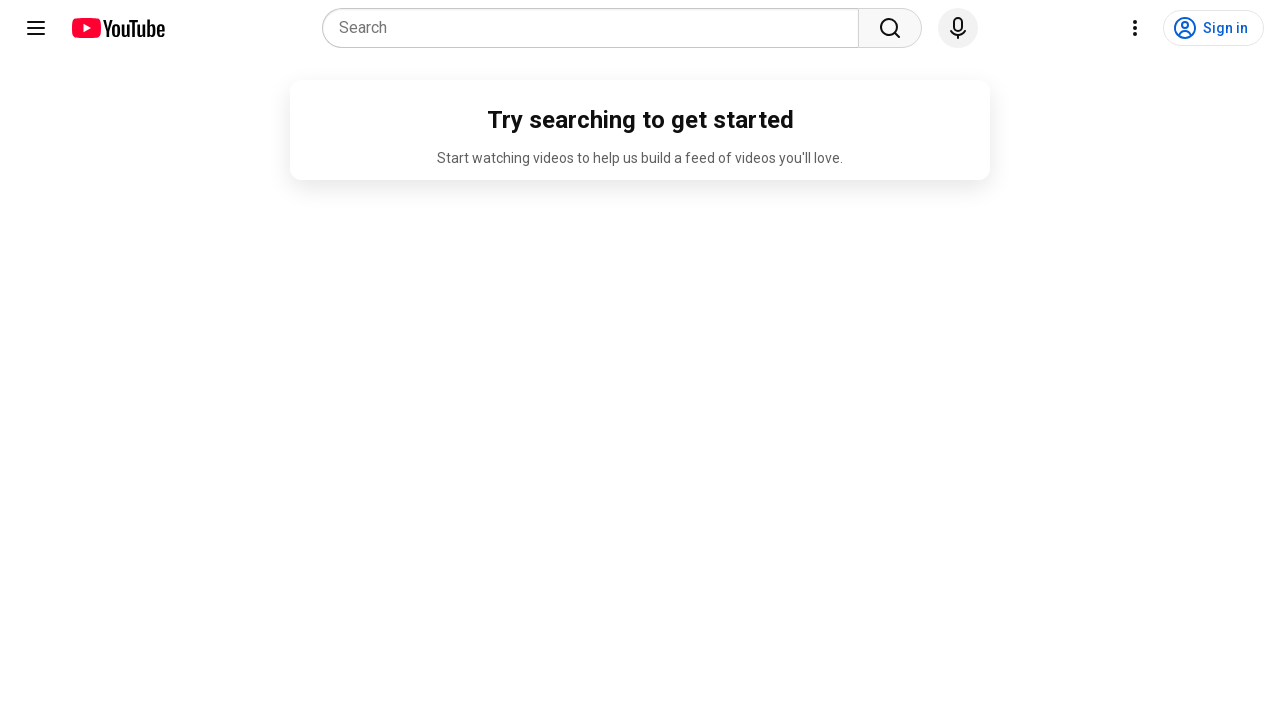